Navigates to a contact page and uses JavaScript to visually highlight all form elements with a red background and all links with a green background for visual inspection purposes.

Starting URL: https://www.testifyltd.com/contact

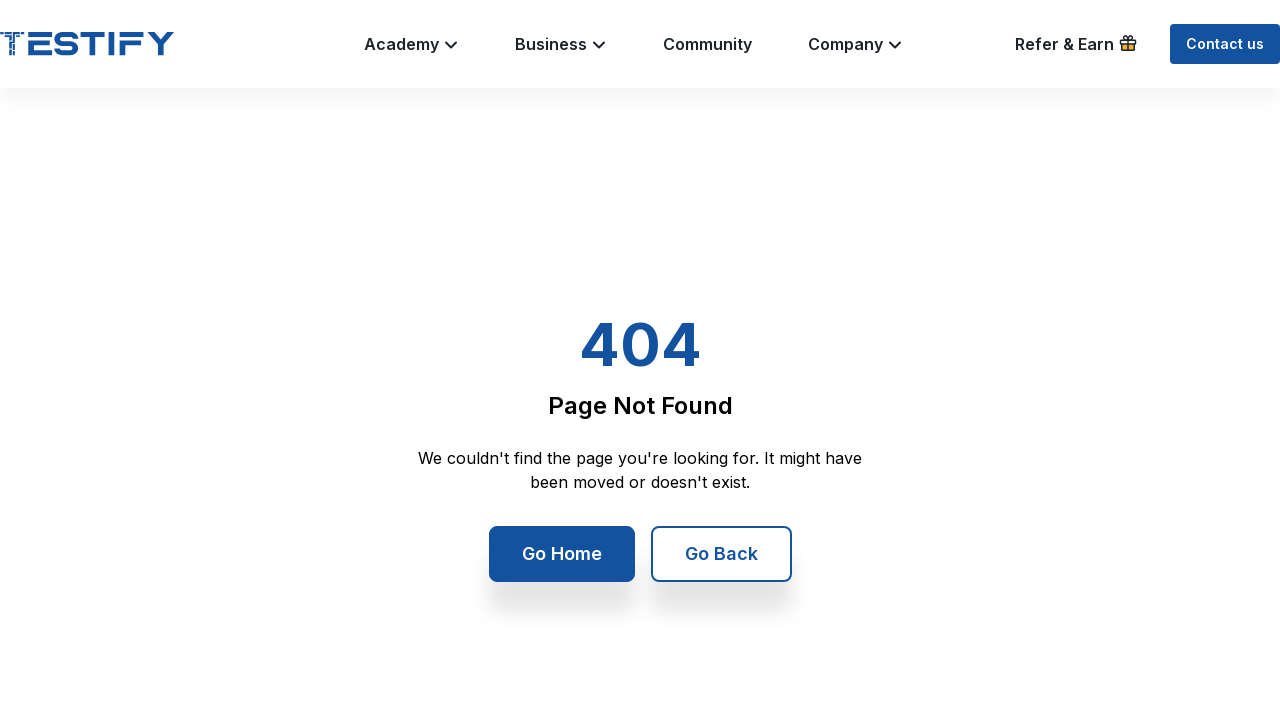

Navigated to contact page at https://www.testifyltd.com/contact
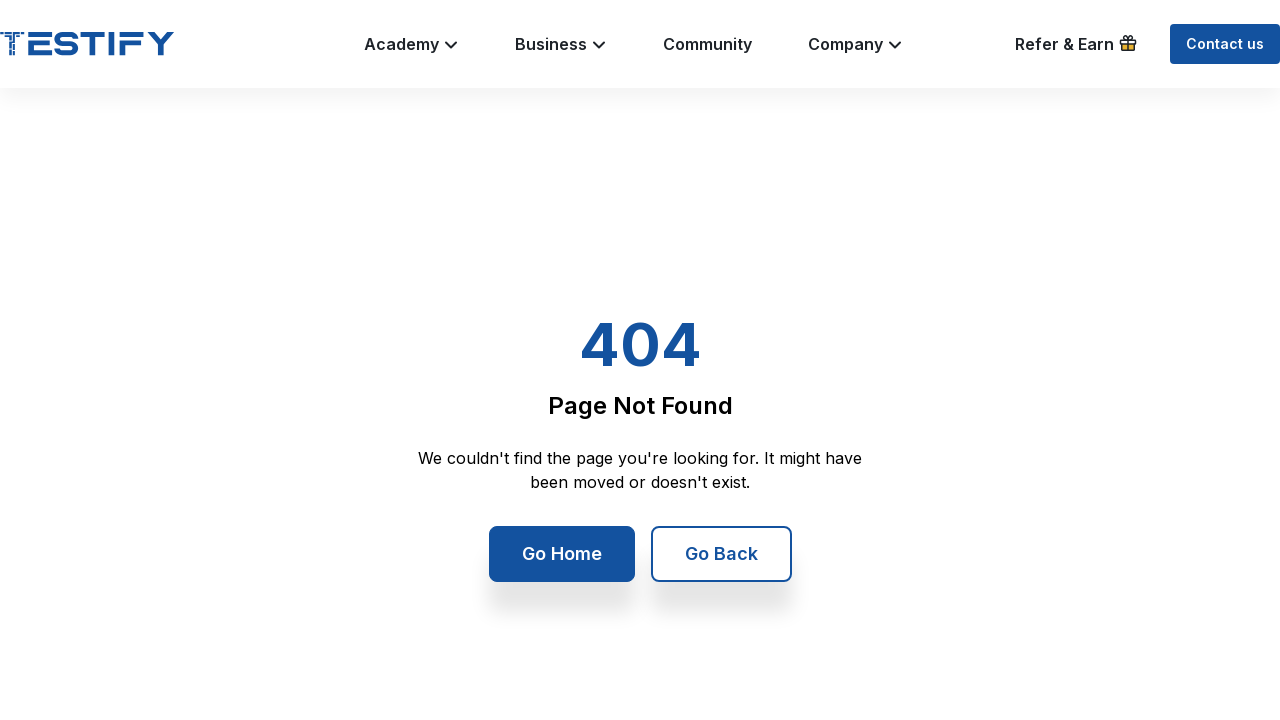

Applied red background highlighting to all form elements
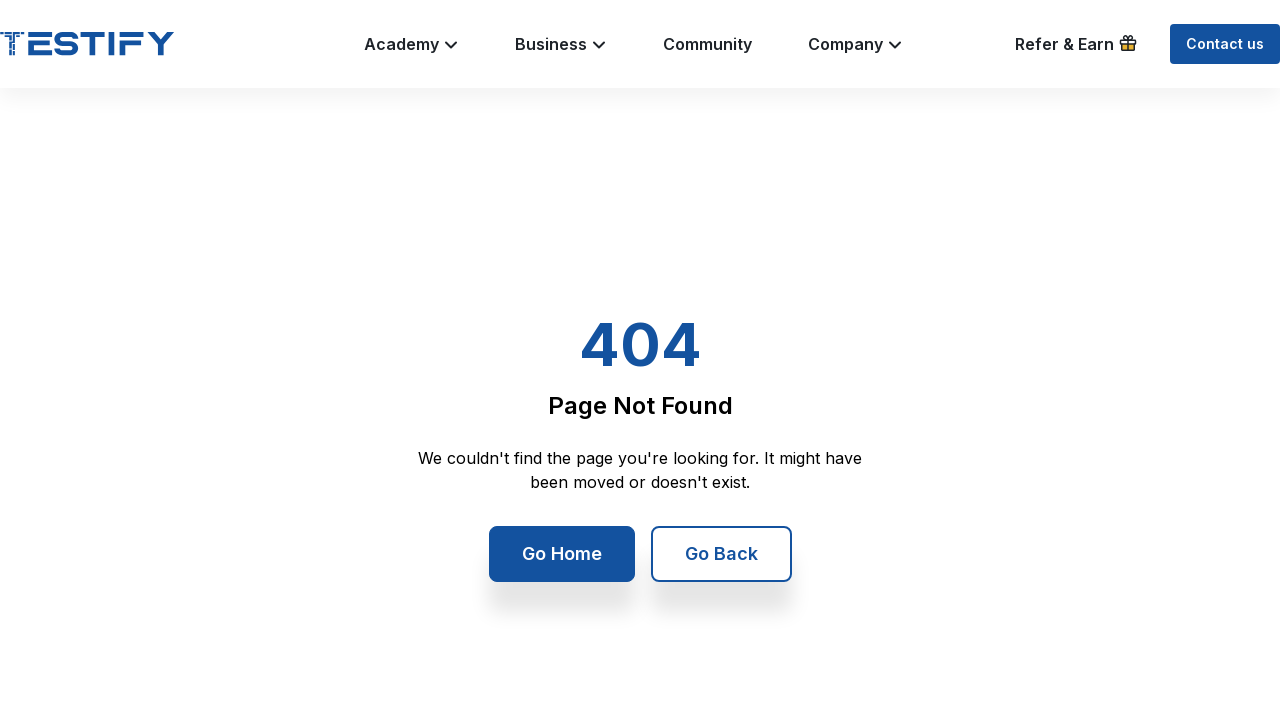

Applied green background highlighting to all links
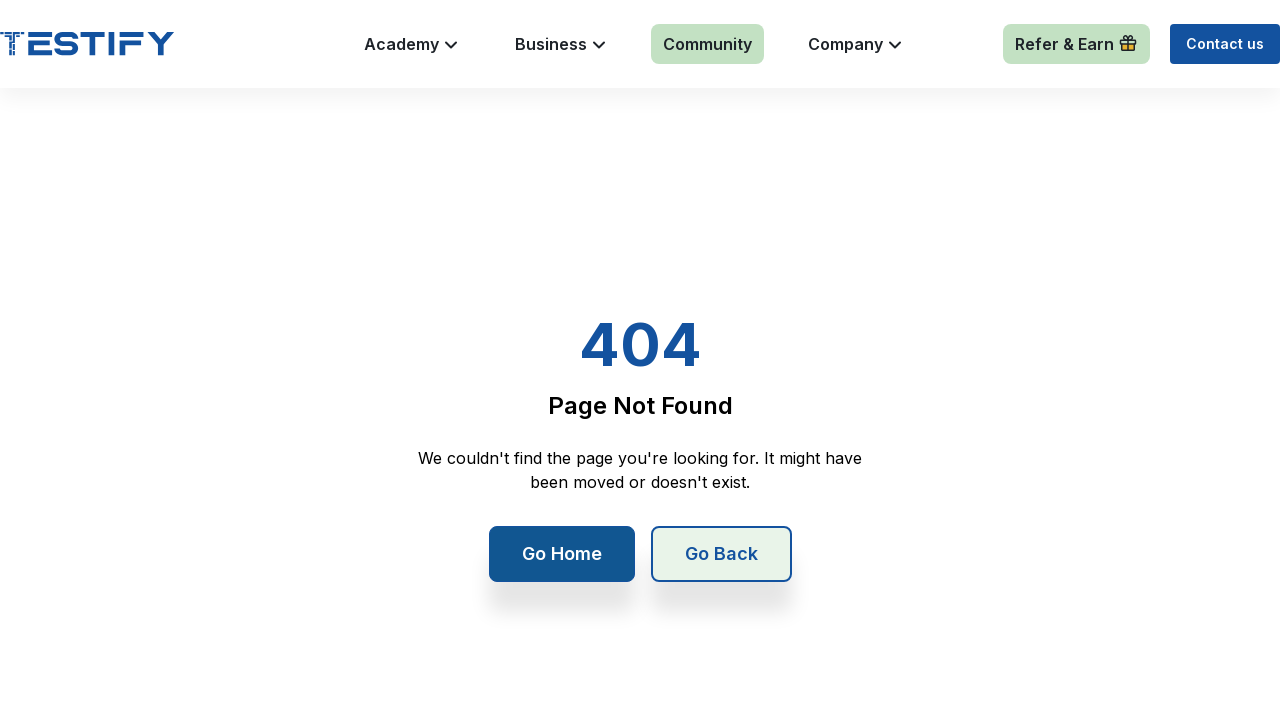

Waited 2 seconds to observe visual highlighting changes
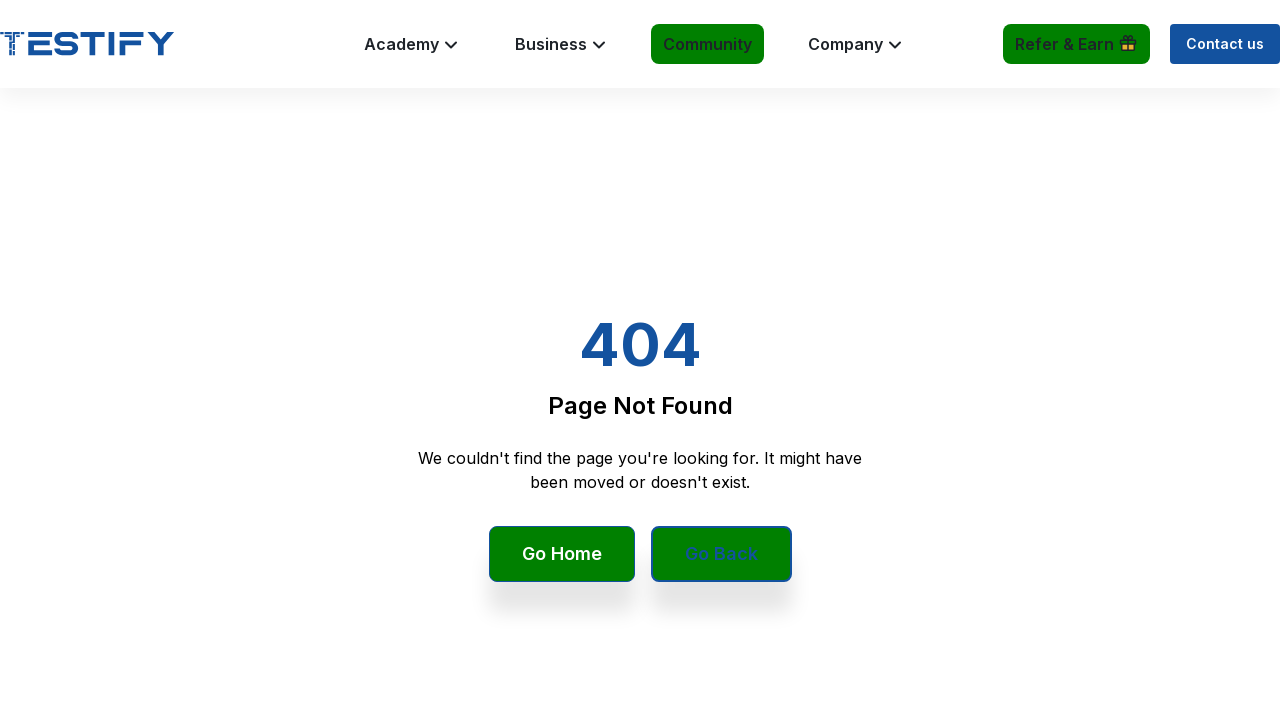

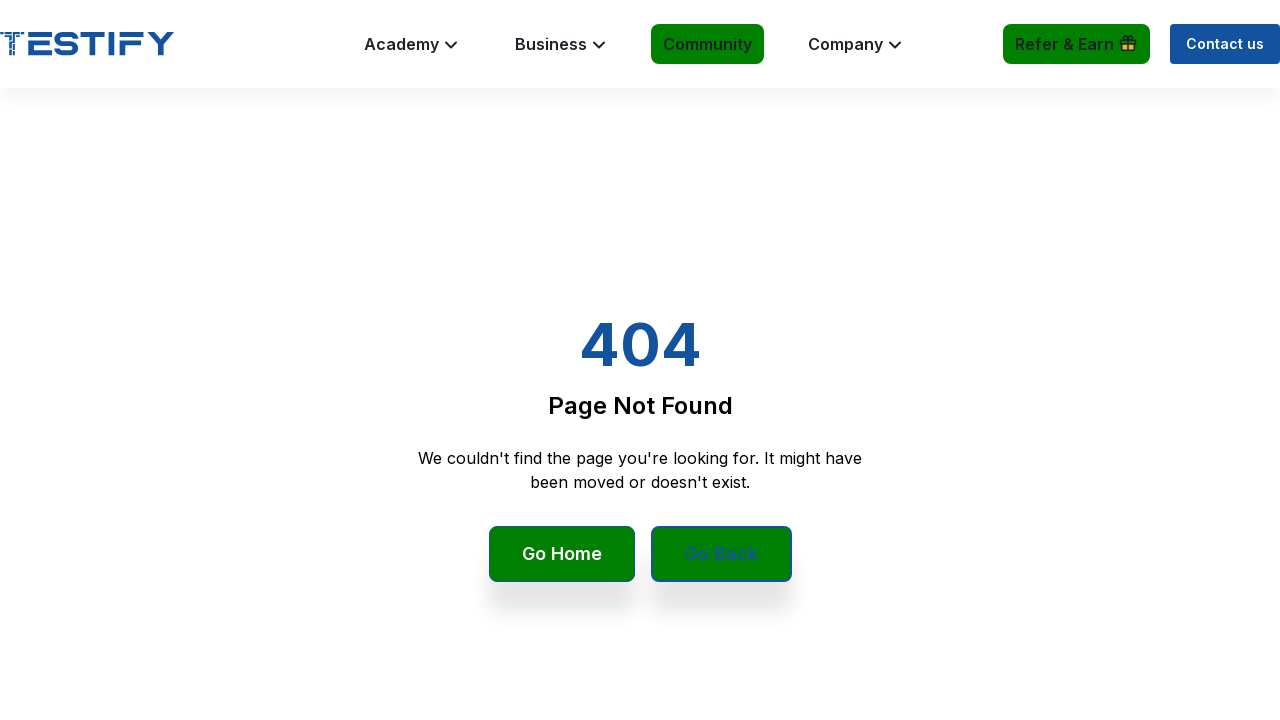